Tests that the zip code field rejects common password 'qwerty123' and displays an error message

Starting URL: https://www.sharelane.com/cgi-bin/register.py

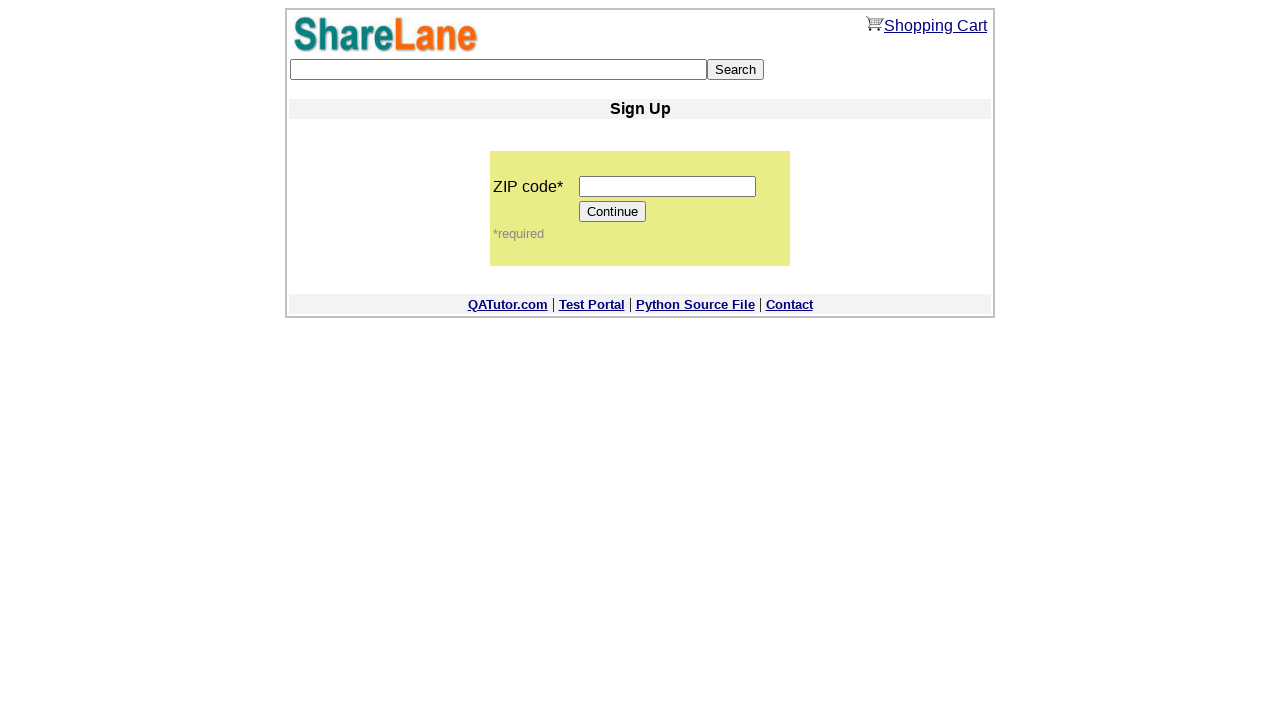

Filled zip code field with 'qwerty123' on input[name='zip_code']
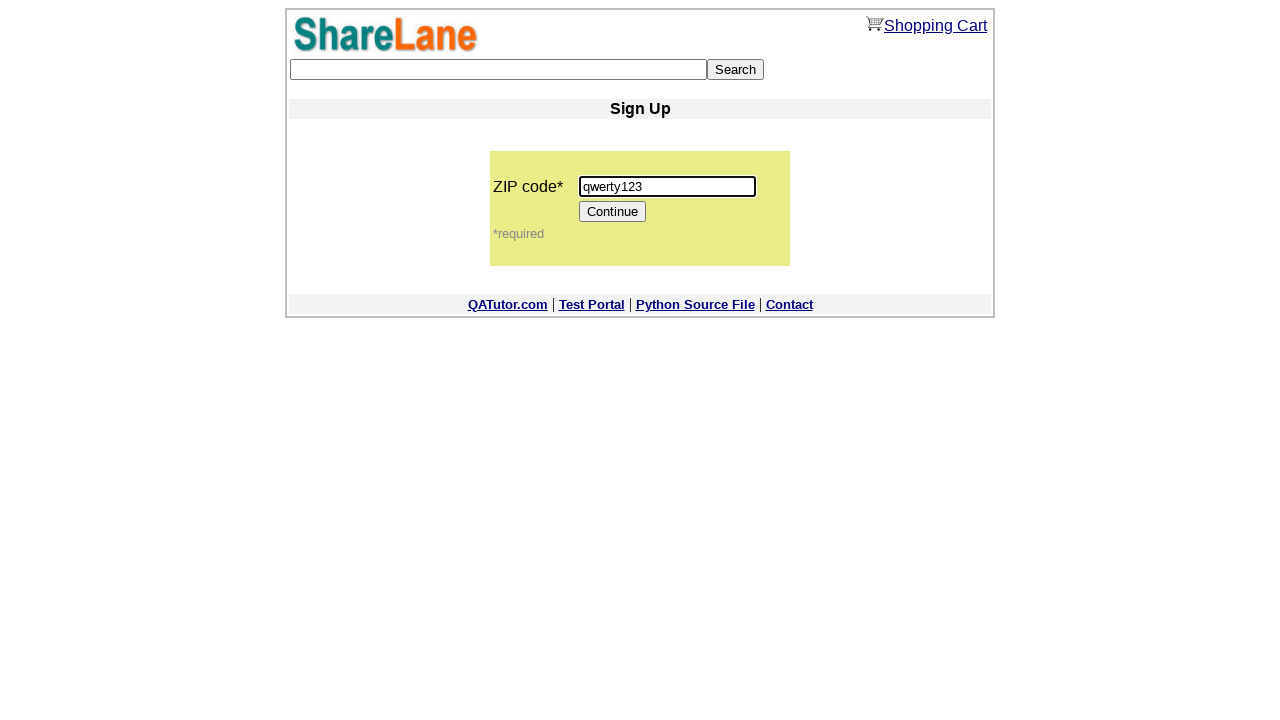

Clicked Continue button at (613, 212) on input[value='Continue']
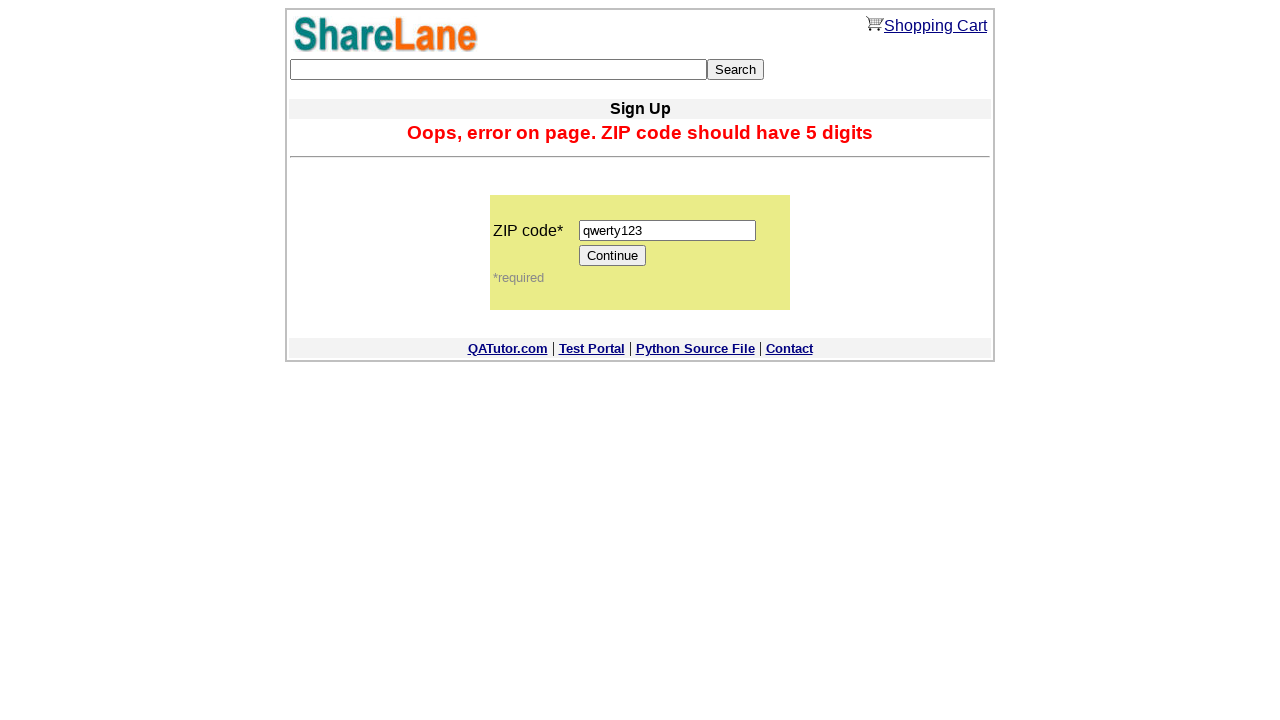

Error message displayed confirming zip code field rejected 'qwerty123'
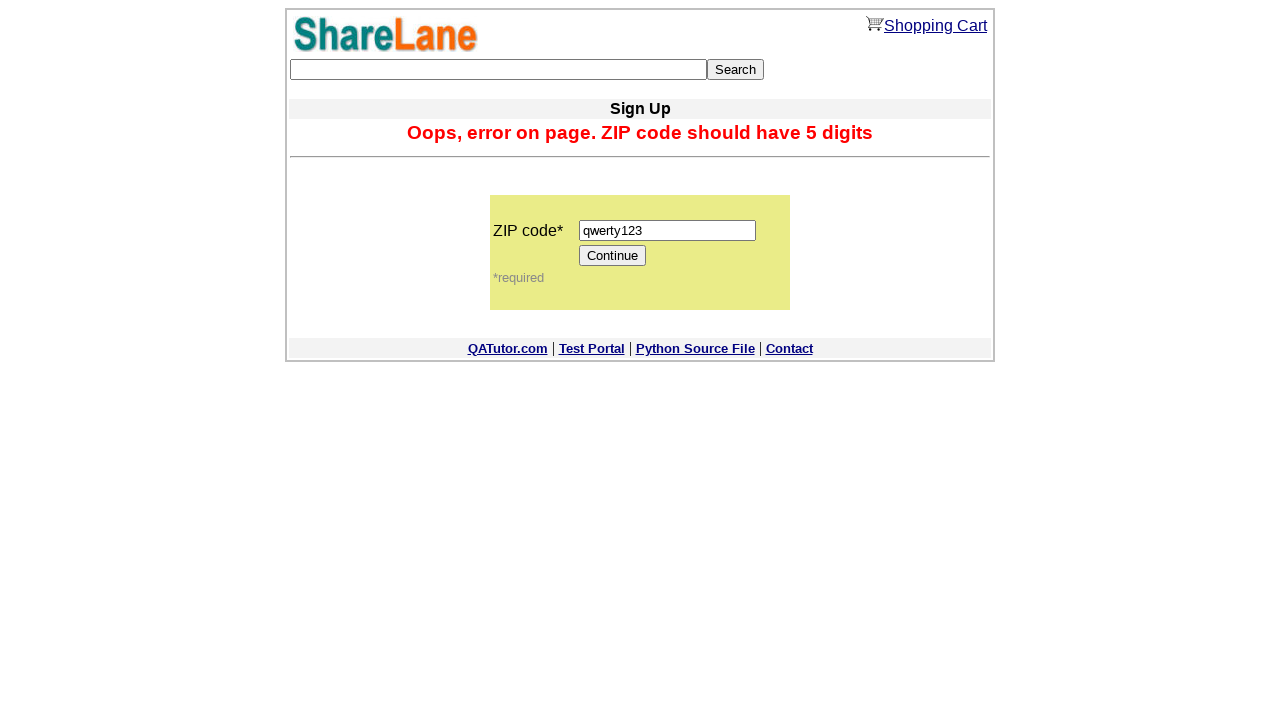

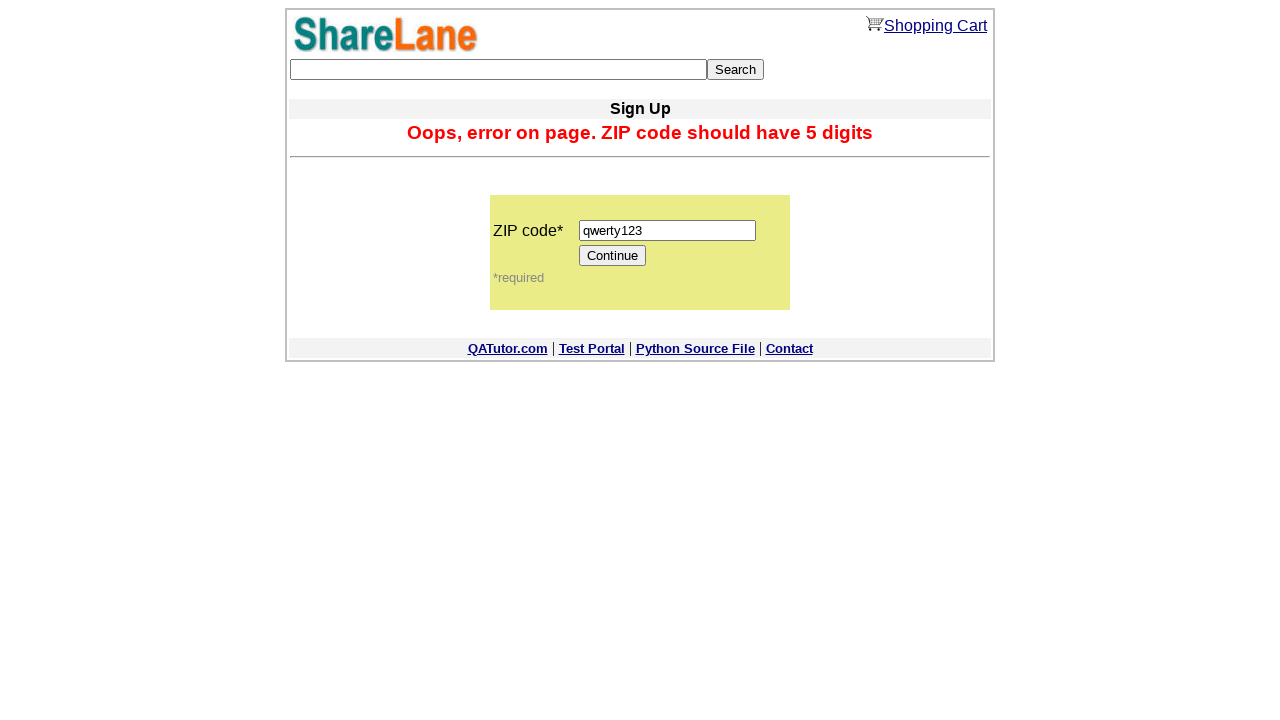